Tests right-click context menu functionality by right-clicking a button, navigating the menu with arrow keys, and selecting an option

Starting URL: https://swisnl.github.io/jQuery-contextMenu/demo.html

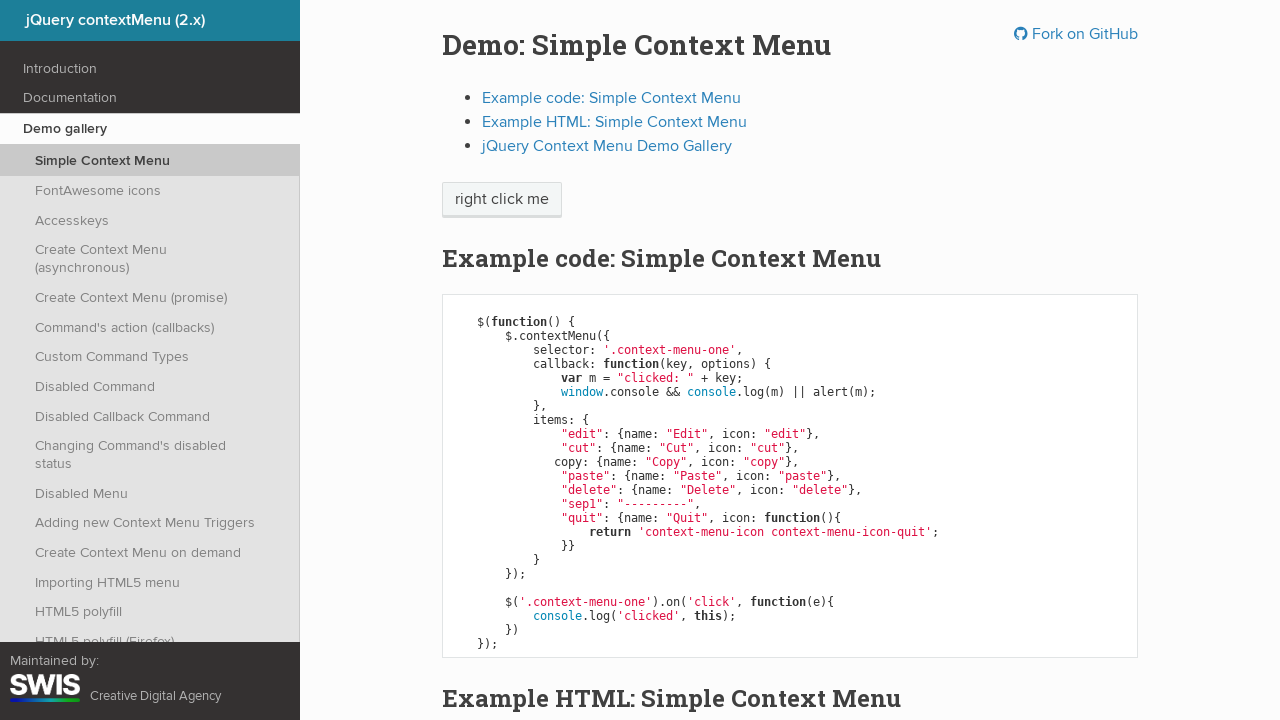

Located context menu trigger button
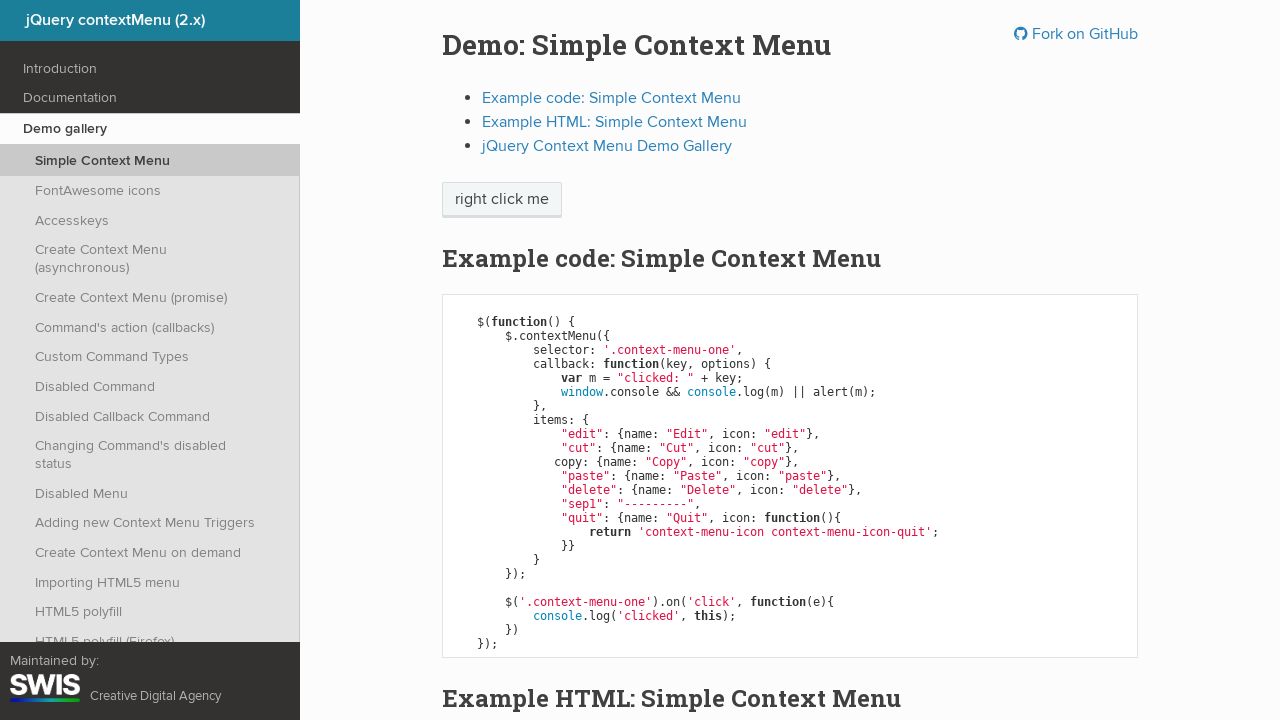

Right-clicked button to open context menu at (502, 200) on span.context-menu-one
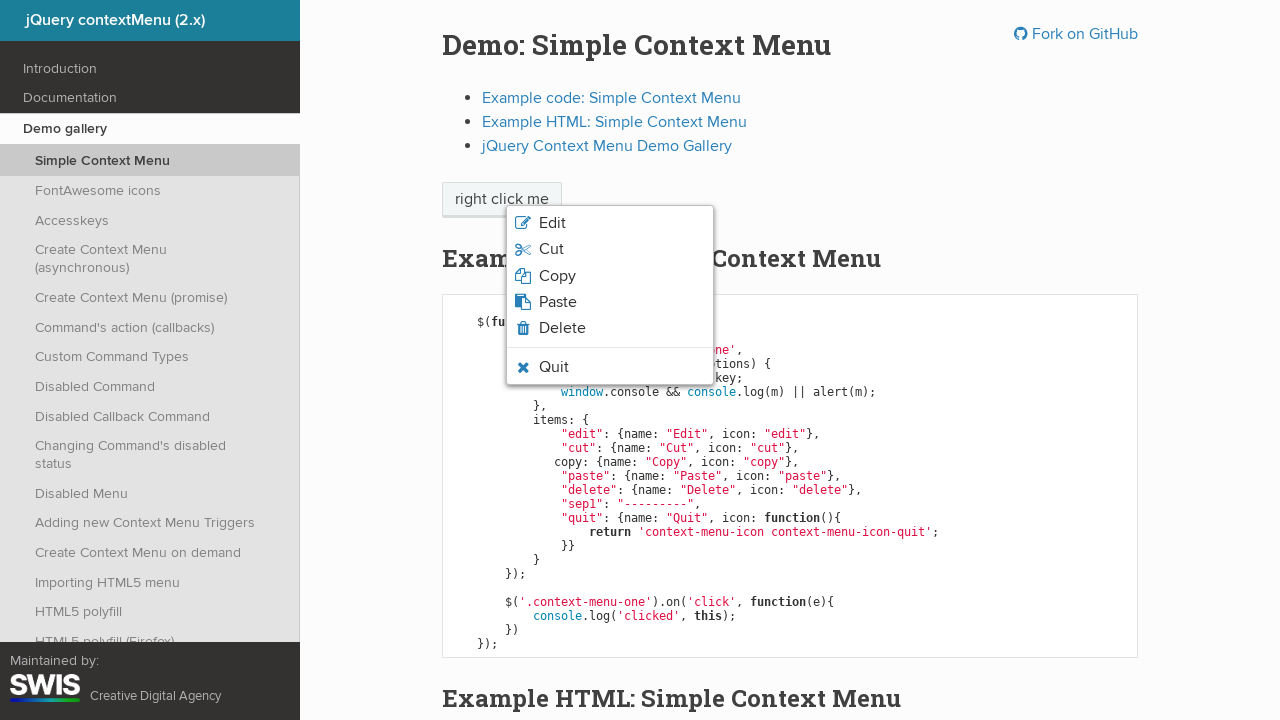

Pressed ArrowDown to navigate menu down once
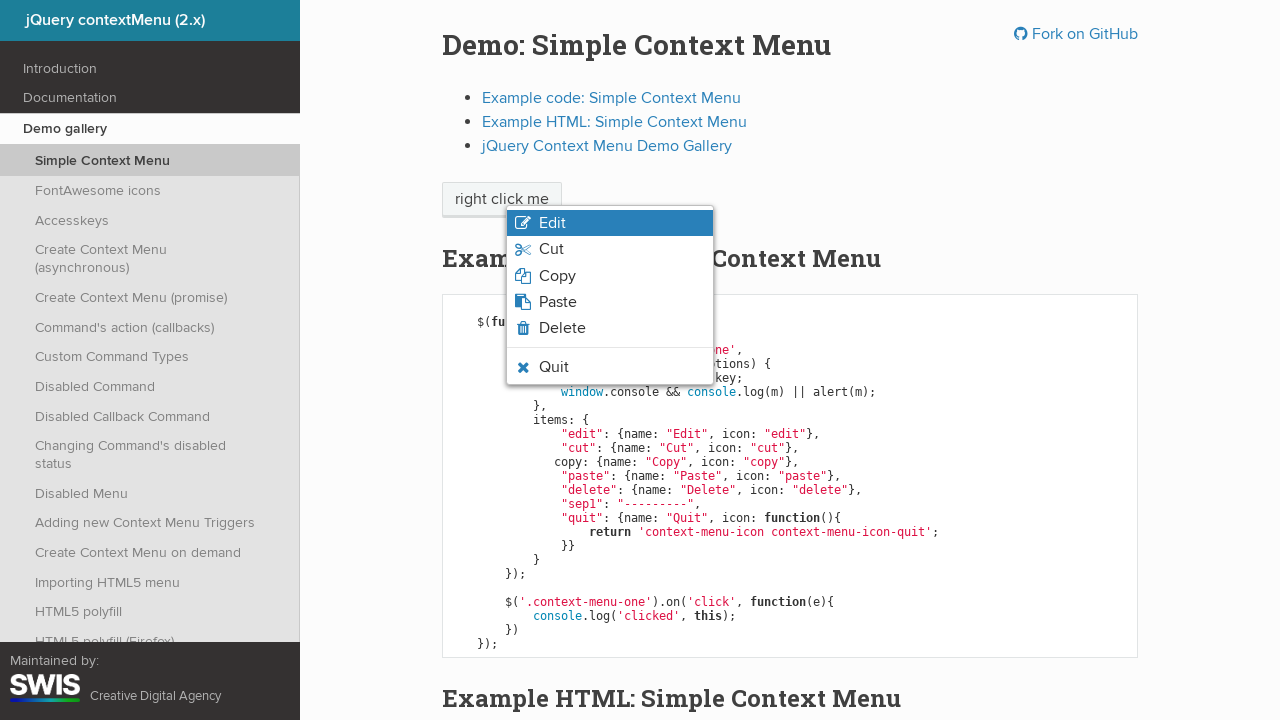

Pressed ArrowDown to navigate menu down twice
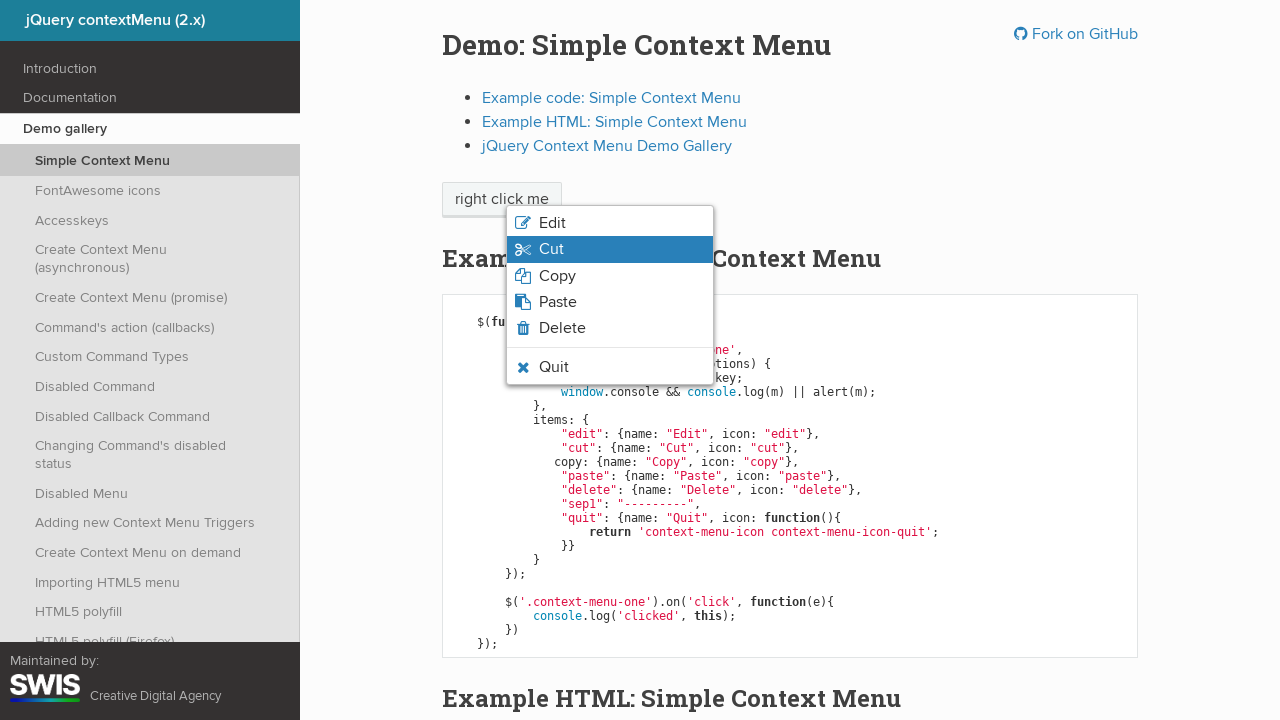

Pressed Enter to select menu option
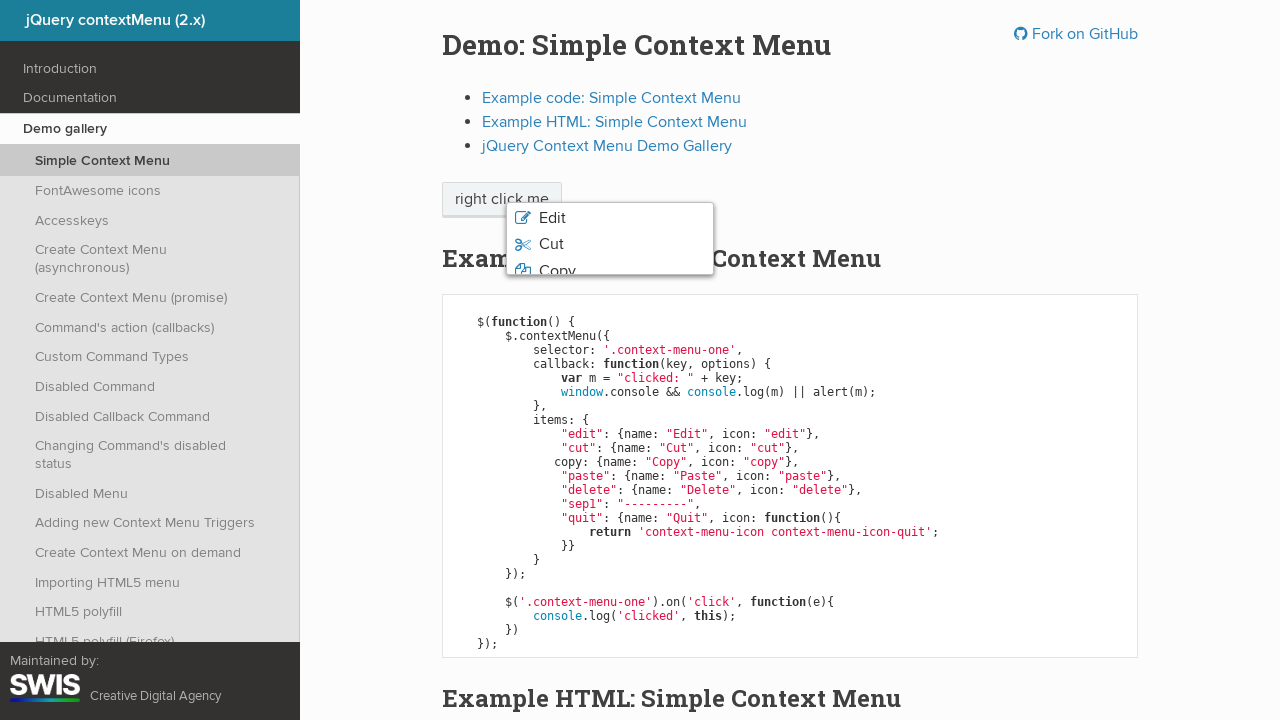

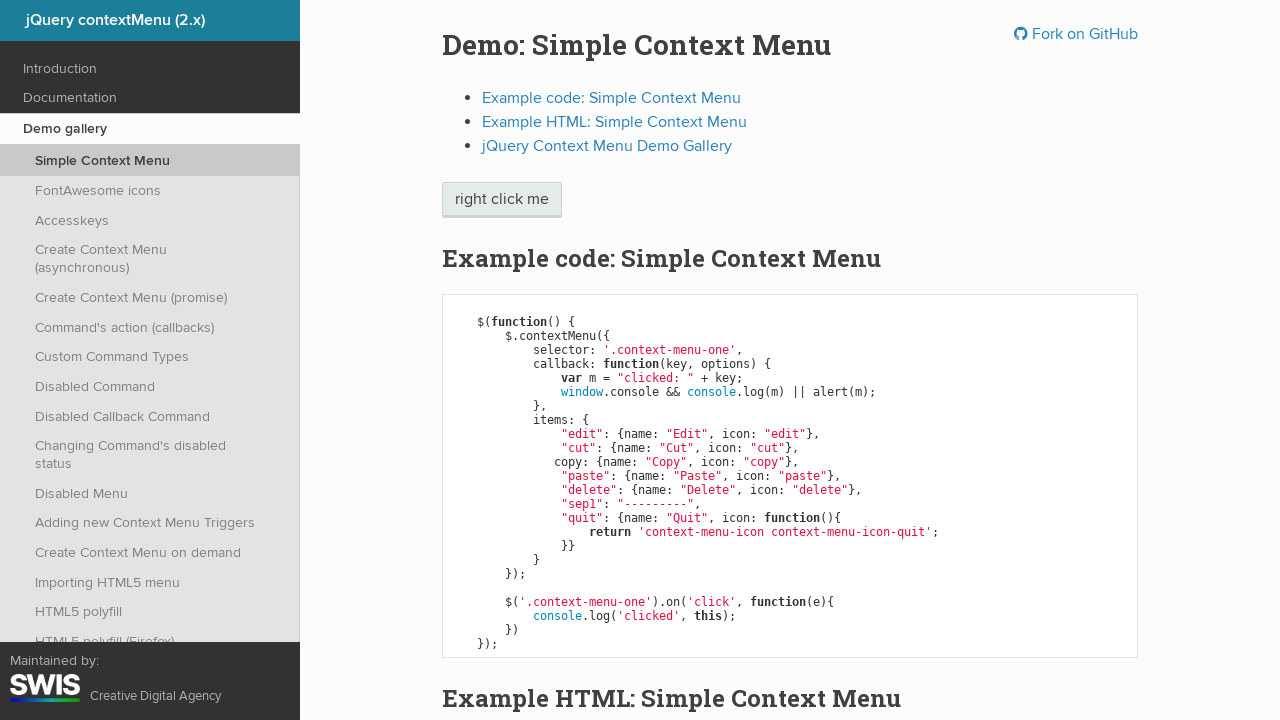